Tests dropdown functionality by selecting Option 1 from the dropdown and verifying the selection

Starting URL: https://the-internet.herokuapp.com/

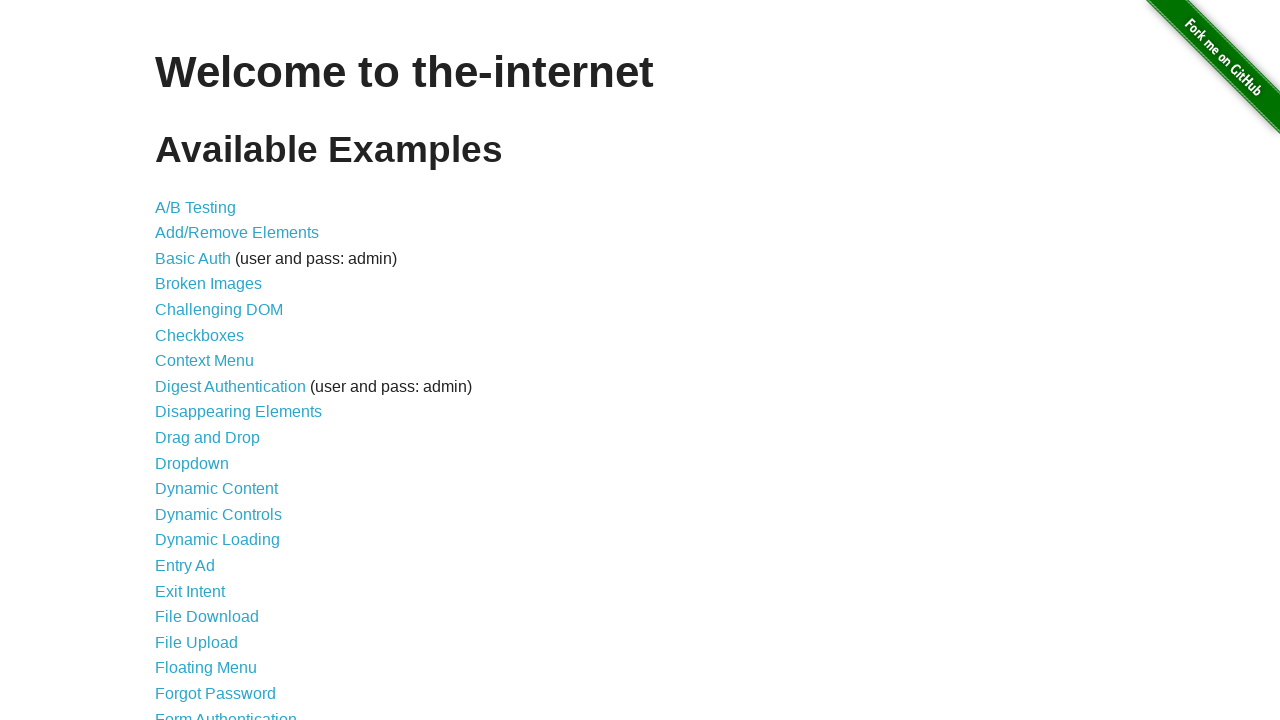

Clicked on Dropdown link to navigate to dropdown page at (192, 463) on internal:role=link[name="Dropdown"i]
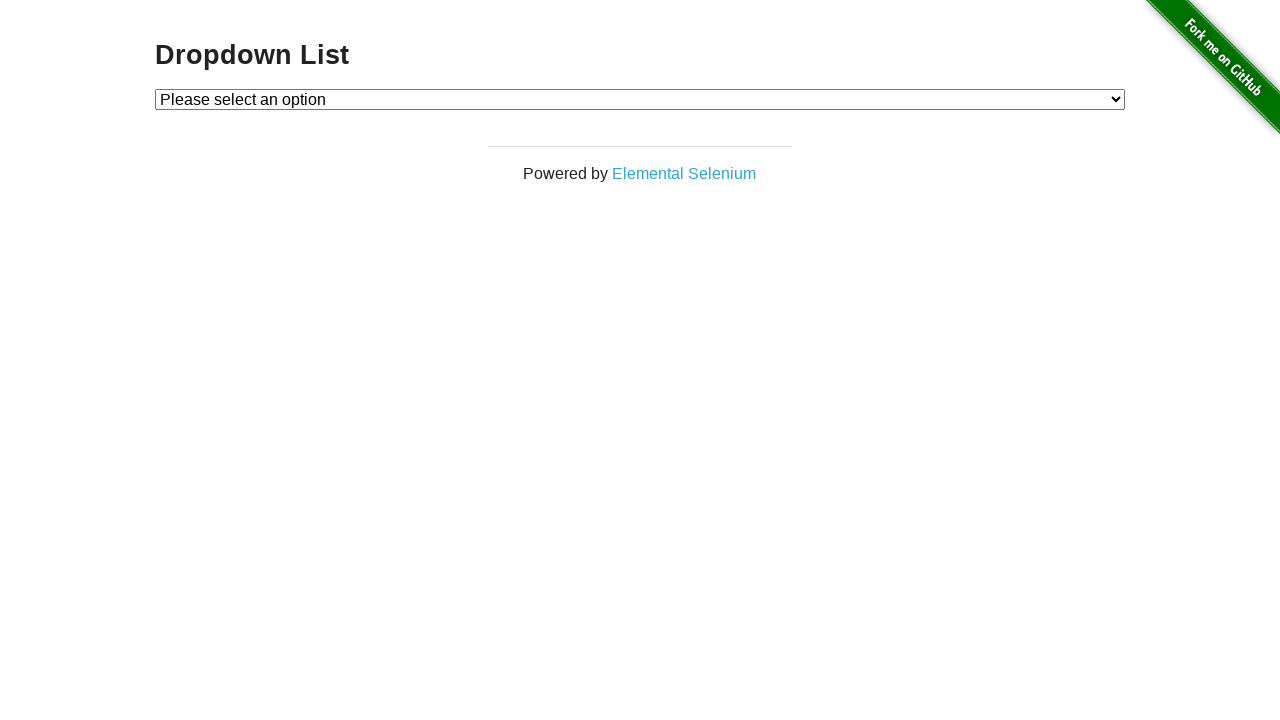

Selected Option 1 from the dropdown on #dropdown
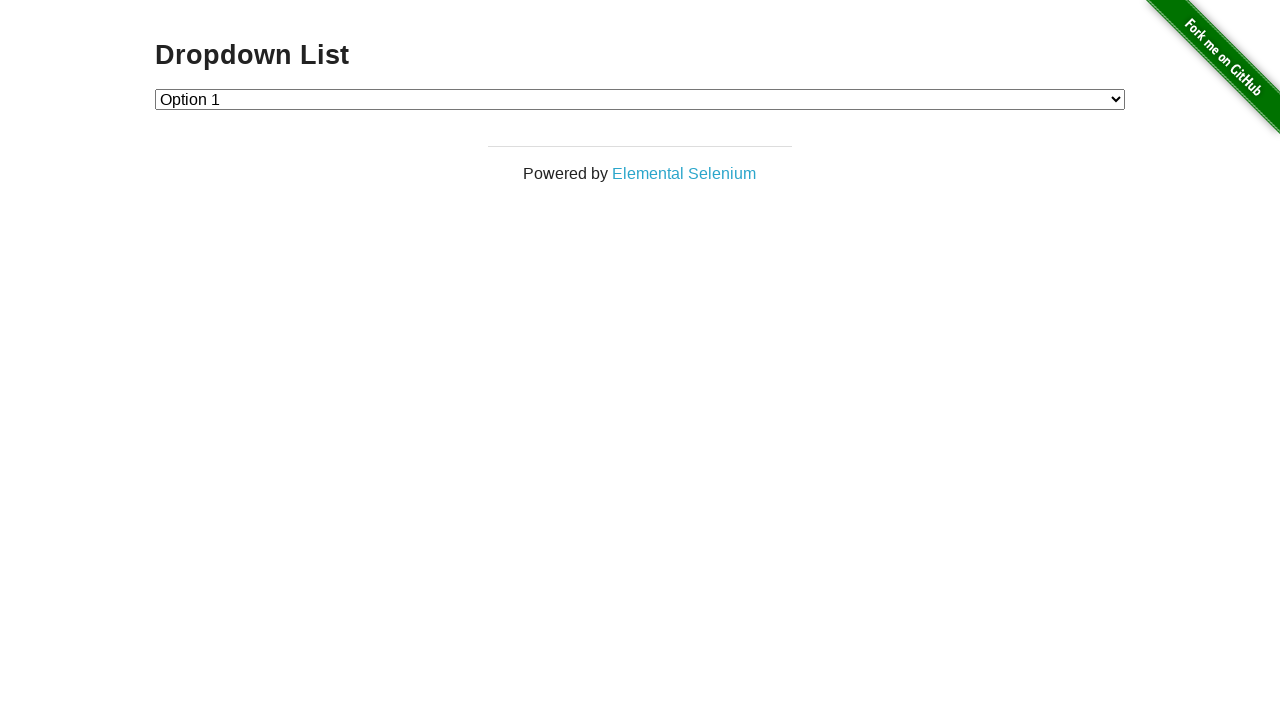

Verified that Option 1 is selected in the dropdown
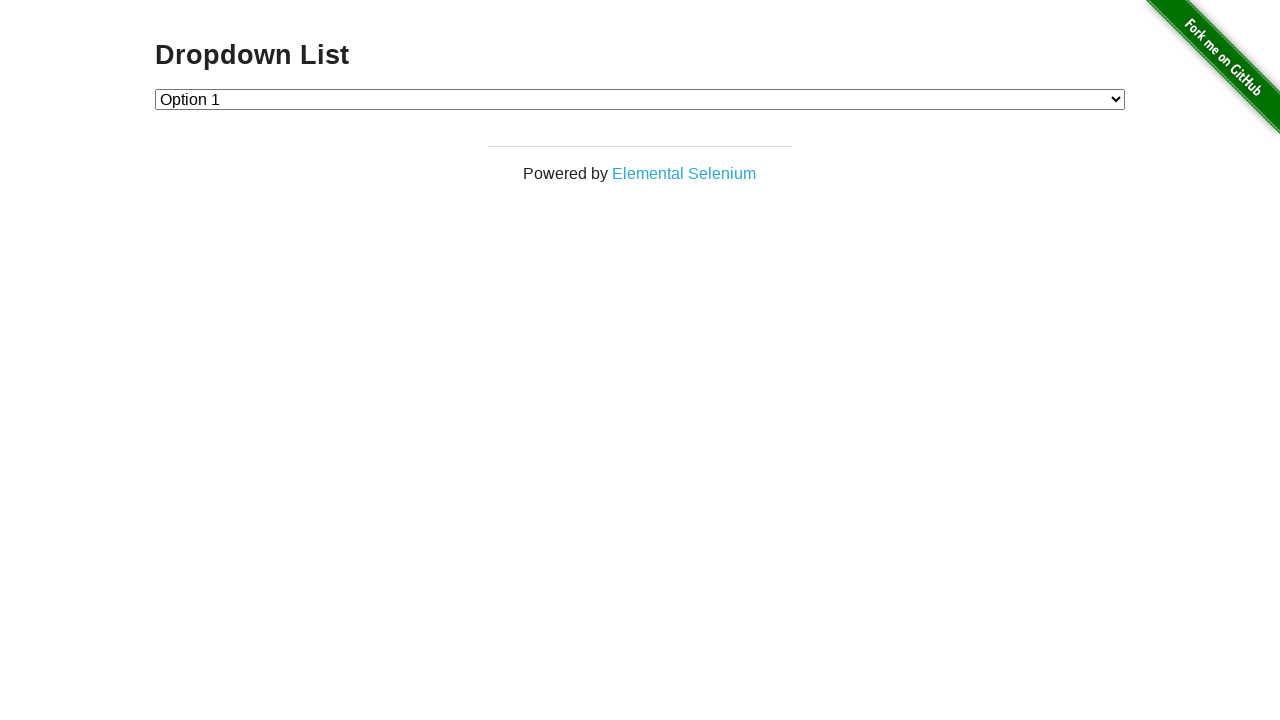

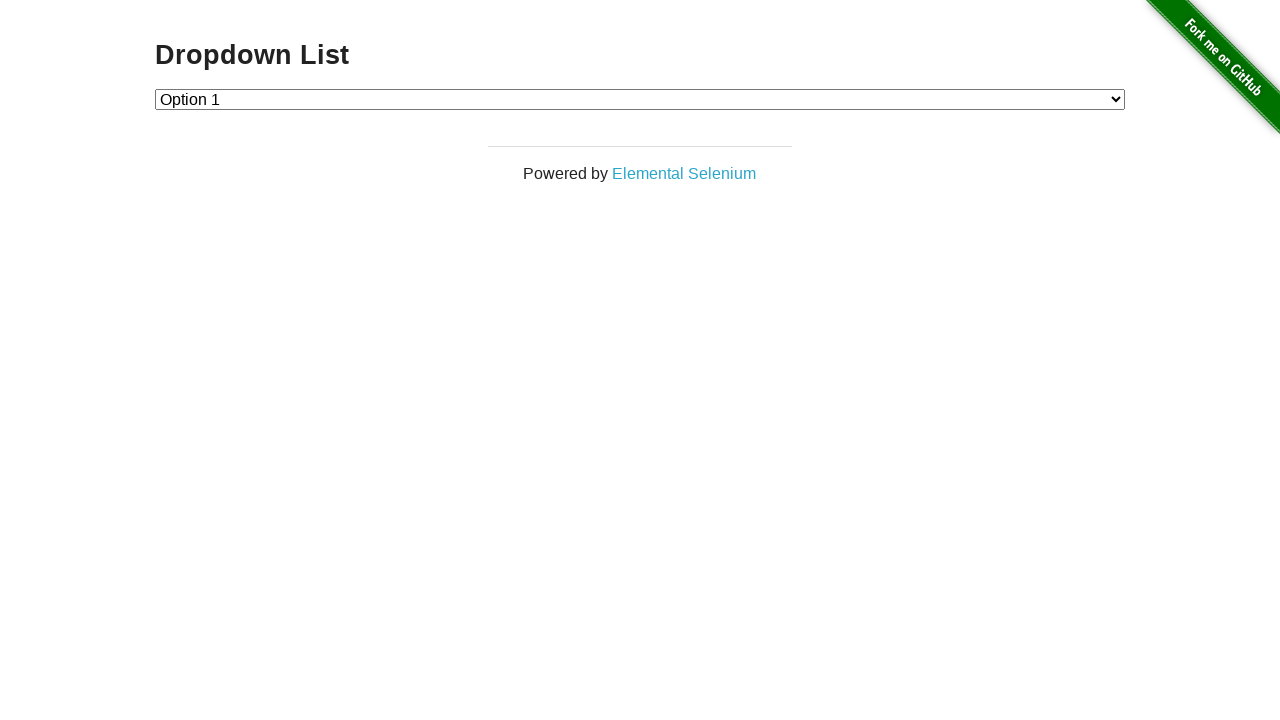